Tests JavaScript confirmation alert handling by clicking a button to trigger a confirmation dialog, accepting it, and verifying the result message displays on the page.

Starting URL: http://the-internet.herokuapp.com/javascript_alerts

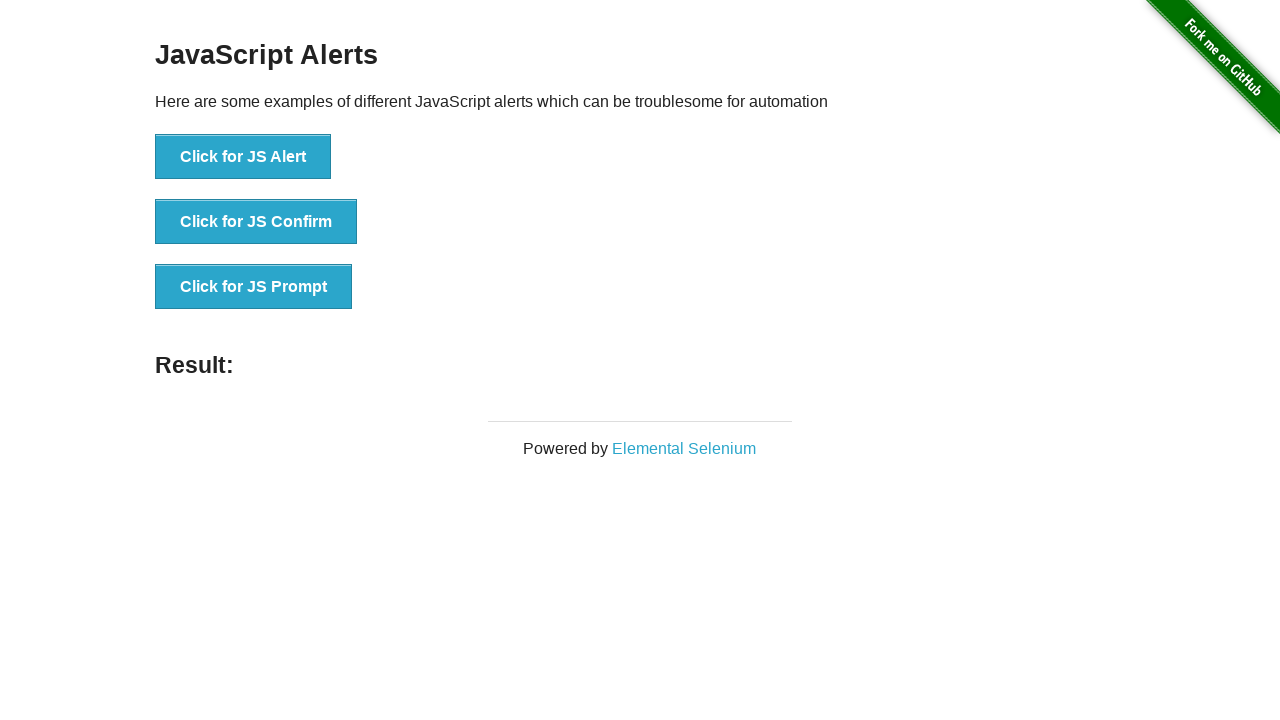

Clicked second button to trigger confirmation alert at (256, 222) on button >> nth=1
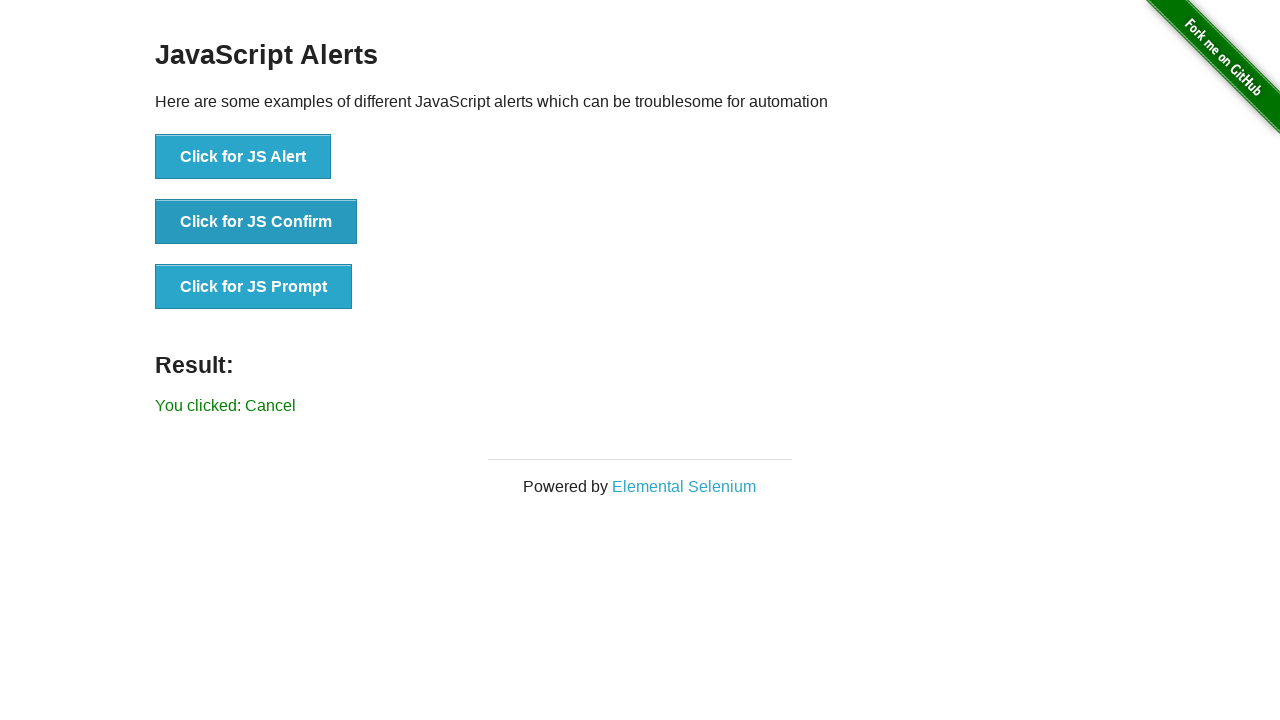

Set up dialog handler to accept alerts
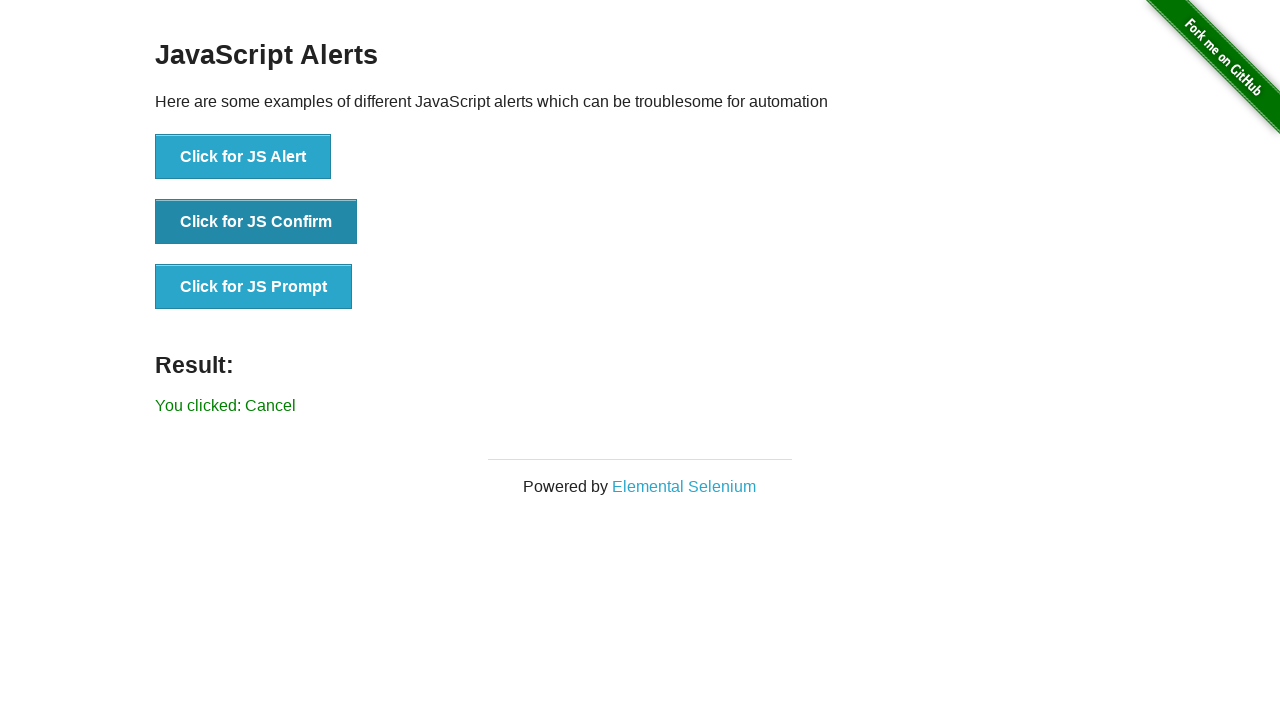

Navigated to JavaScript alerts page
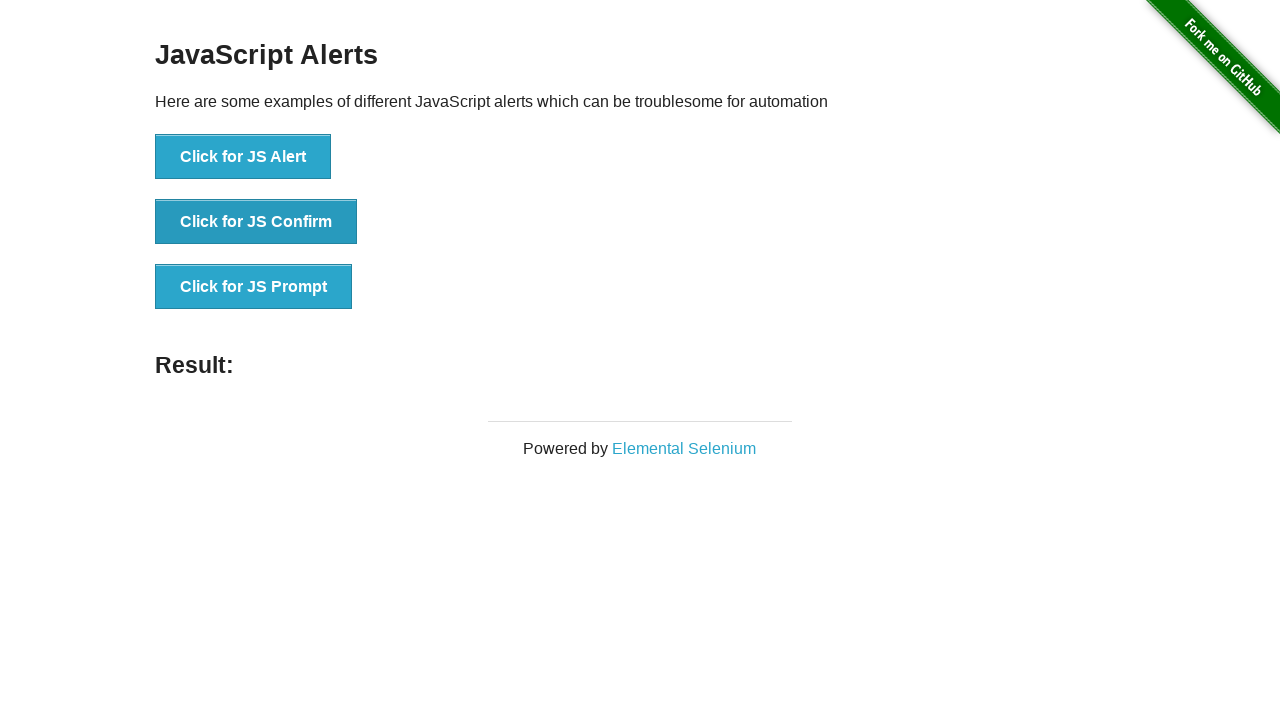

Registered dialog handler function to accept confirmation
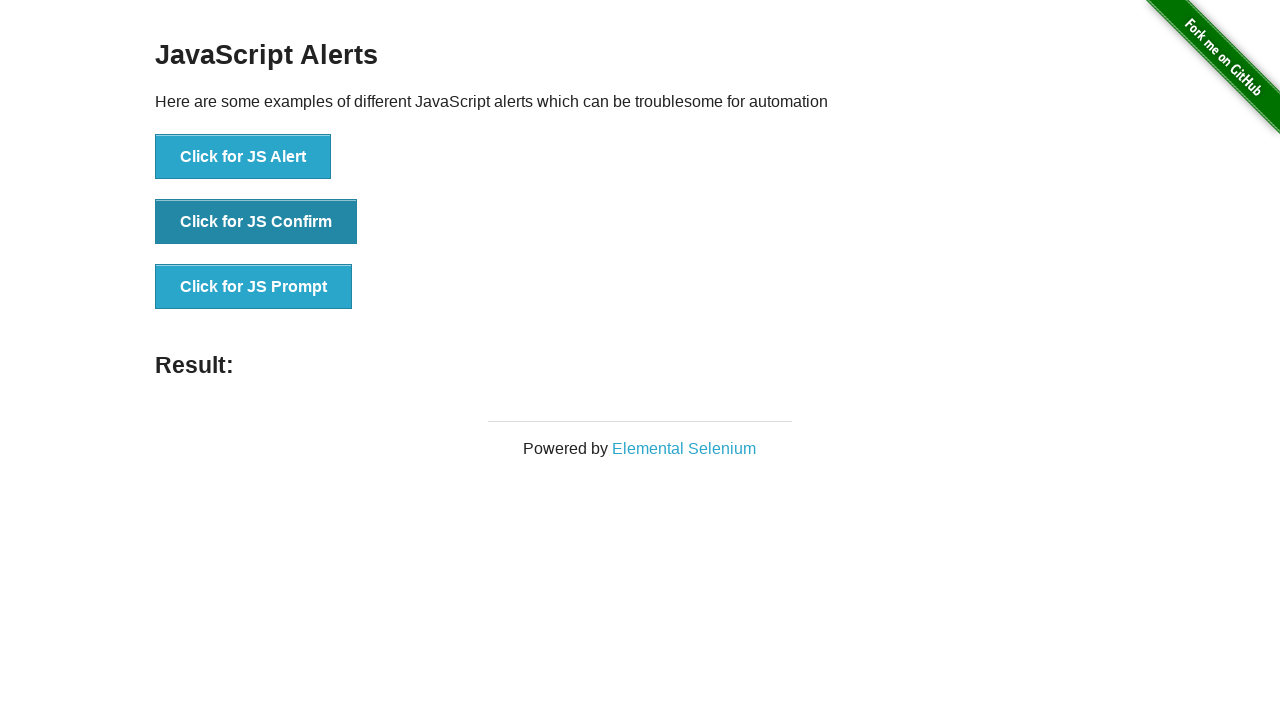

Clicked second button to trigger confirmation dialog at (256, 222) on button >> nth=1
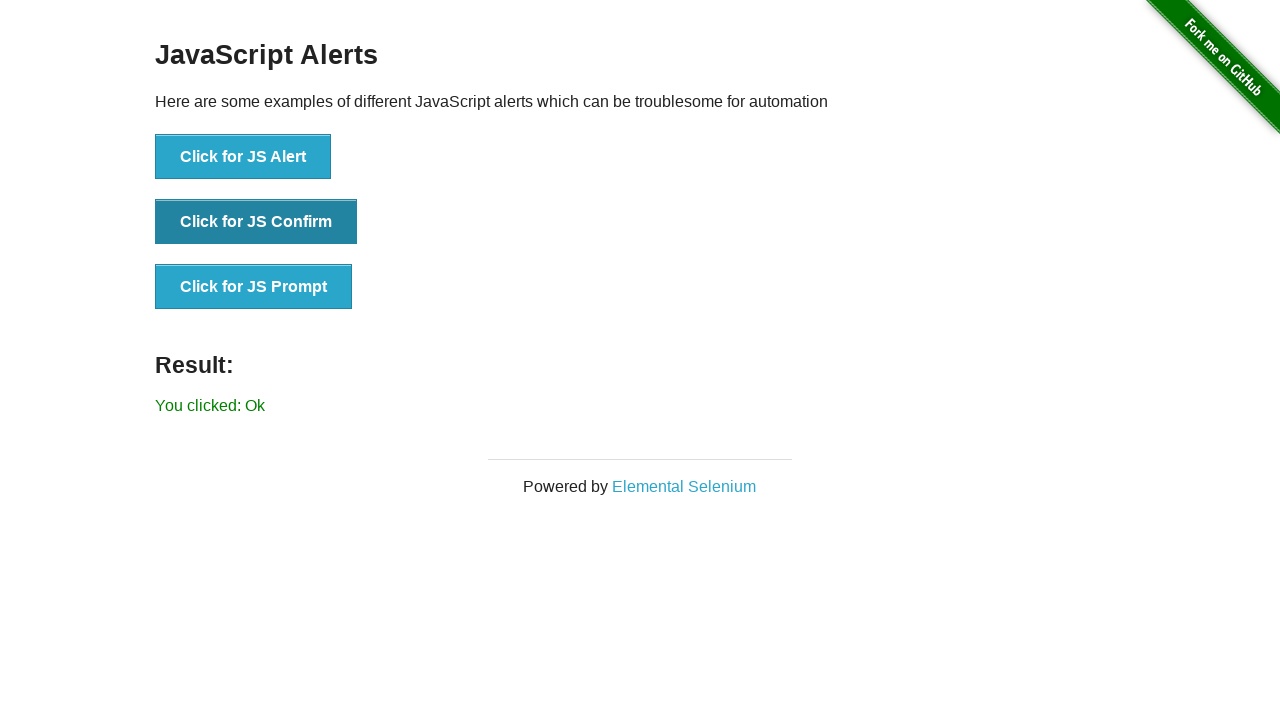

Result message element appeared on page
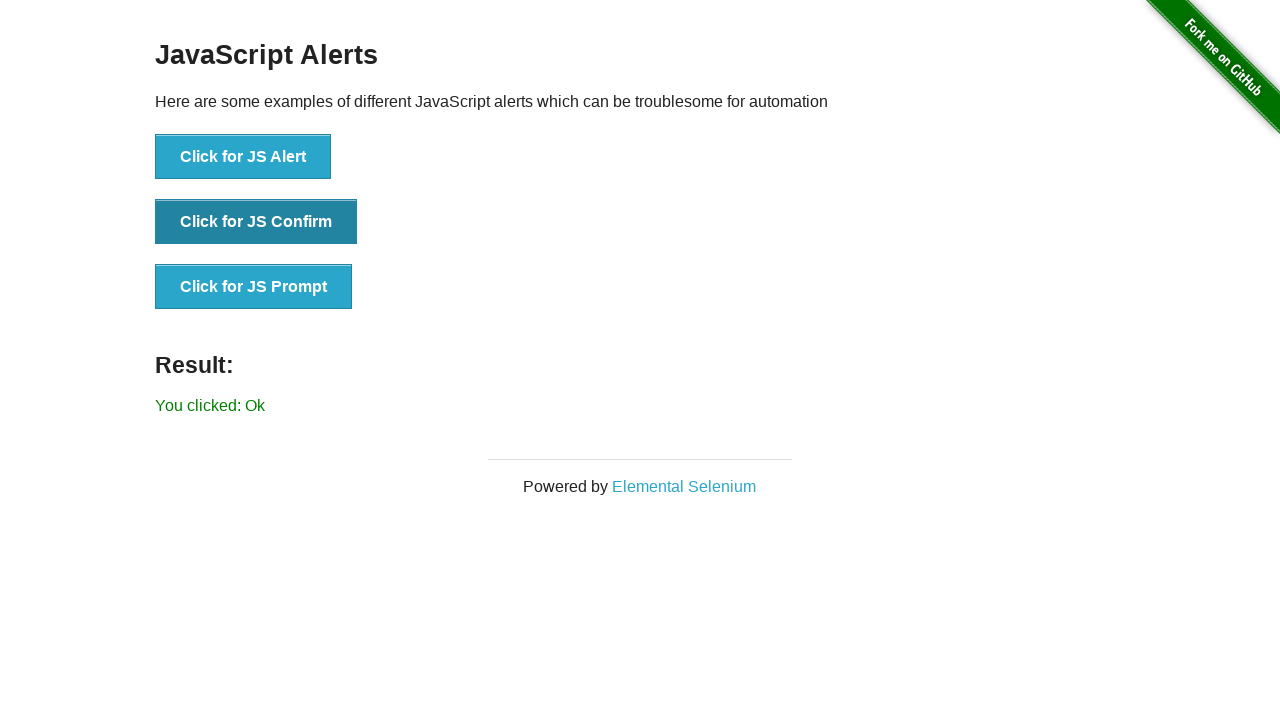

Retrieved result message text content
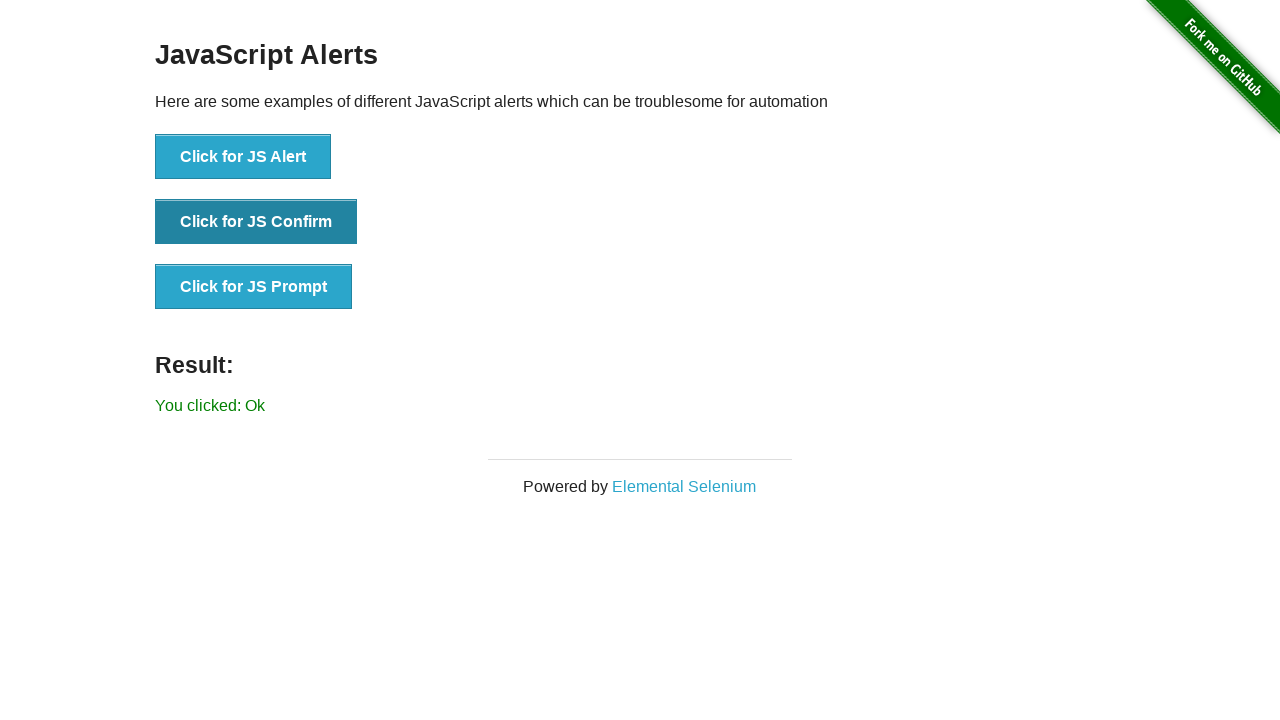

Verified result message displays 'You clicked: Ok'
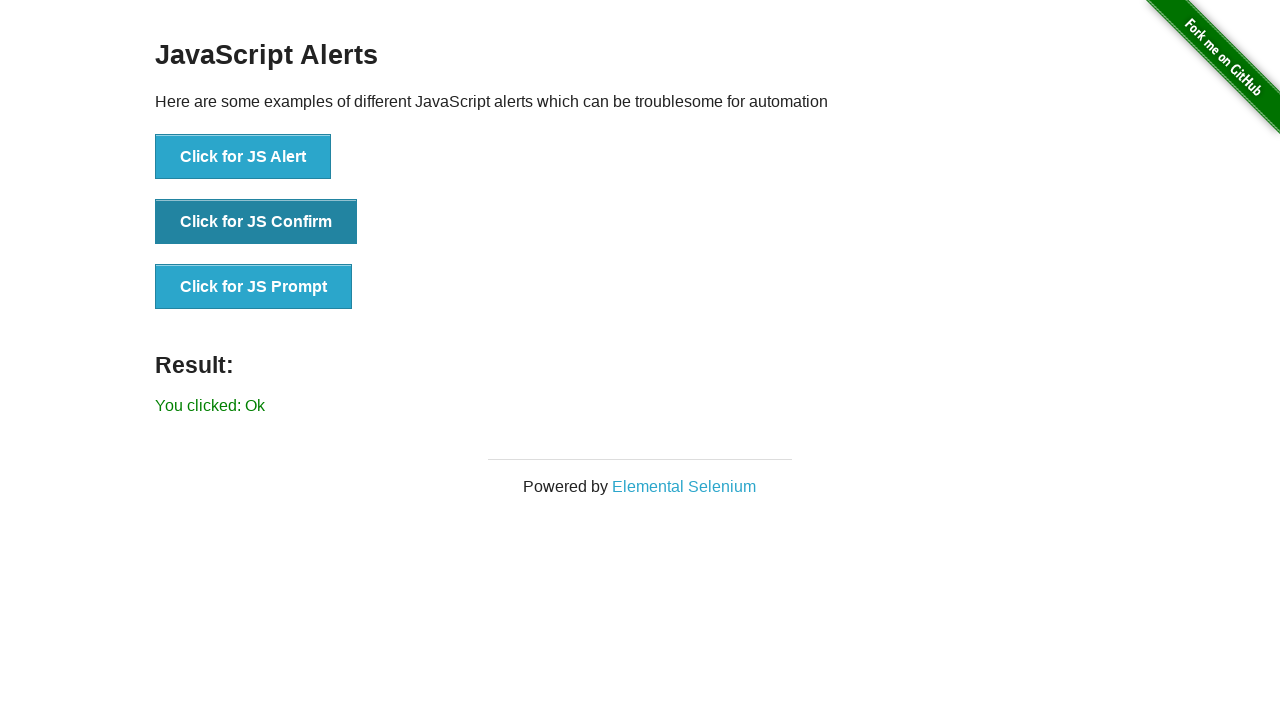

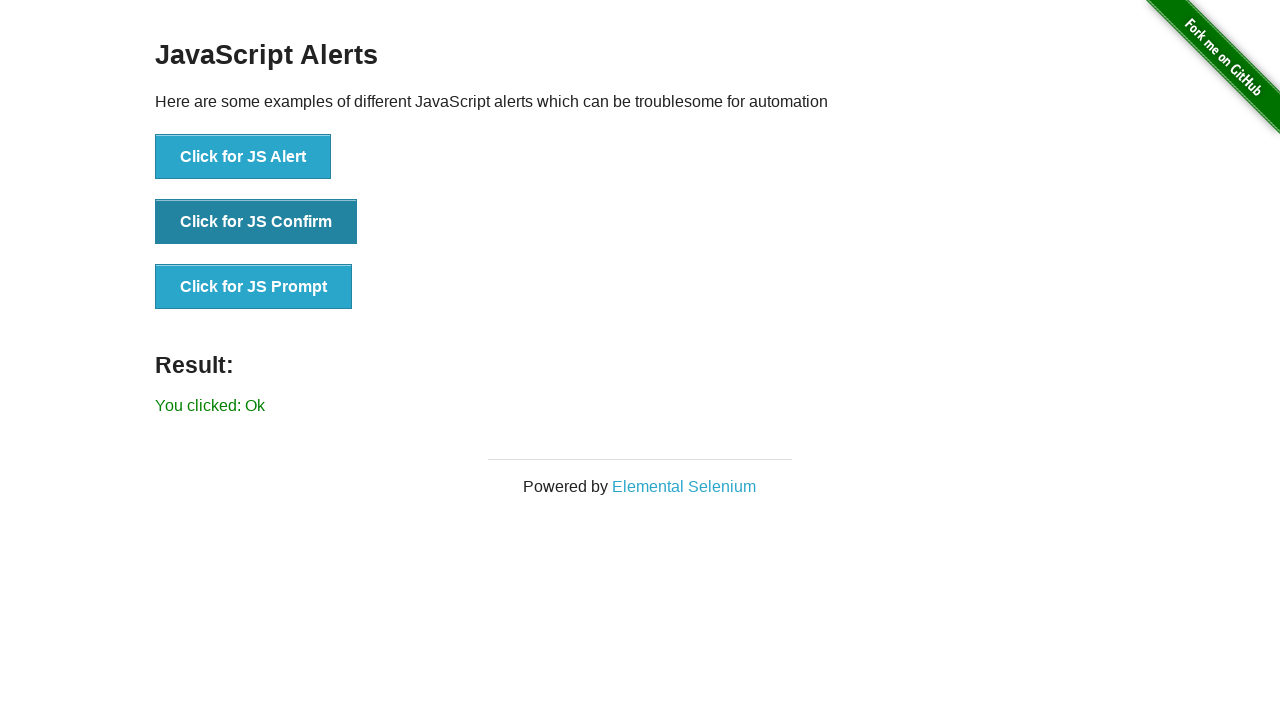